Tests JavaScript prompt alert functionality by clicking a button to trigger a prompt, entering text, and accepting it

Starting URL: https://v1.training-support.net/selenium/javascript-alerts

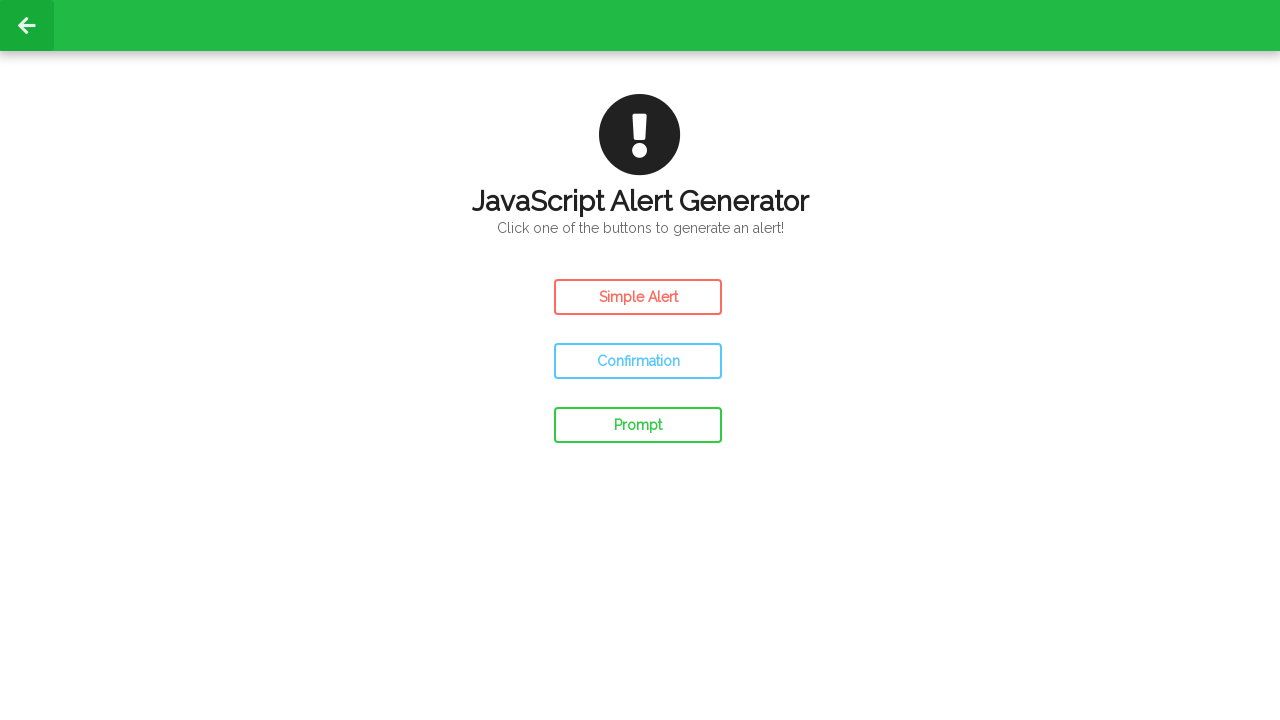

Clicked prompt button to trigger JavaScript prompt alert at (638, 425) on #prompt
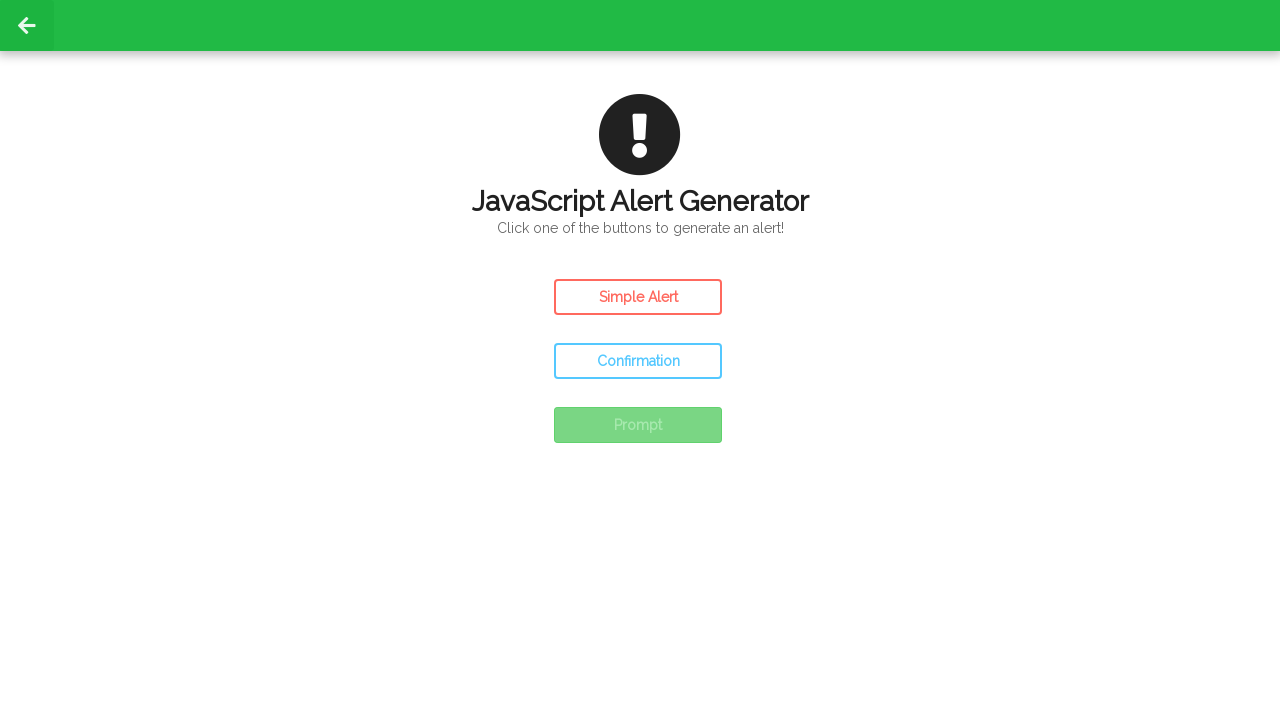

Set up dialog handler to accept prompt with text 'Awesome!'
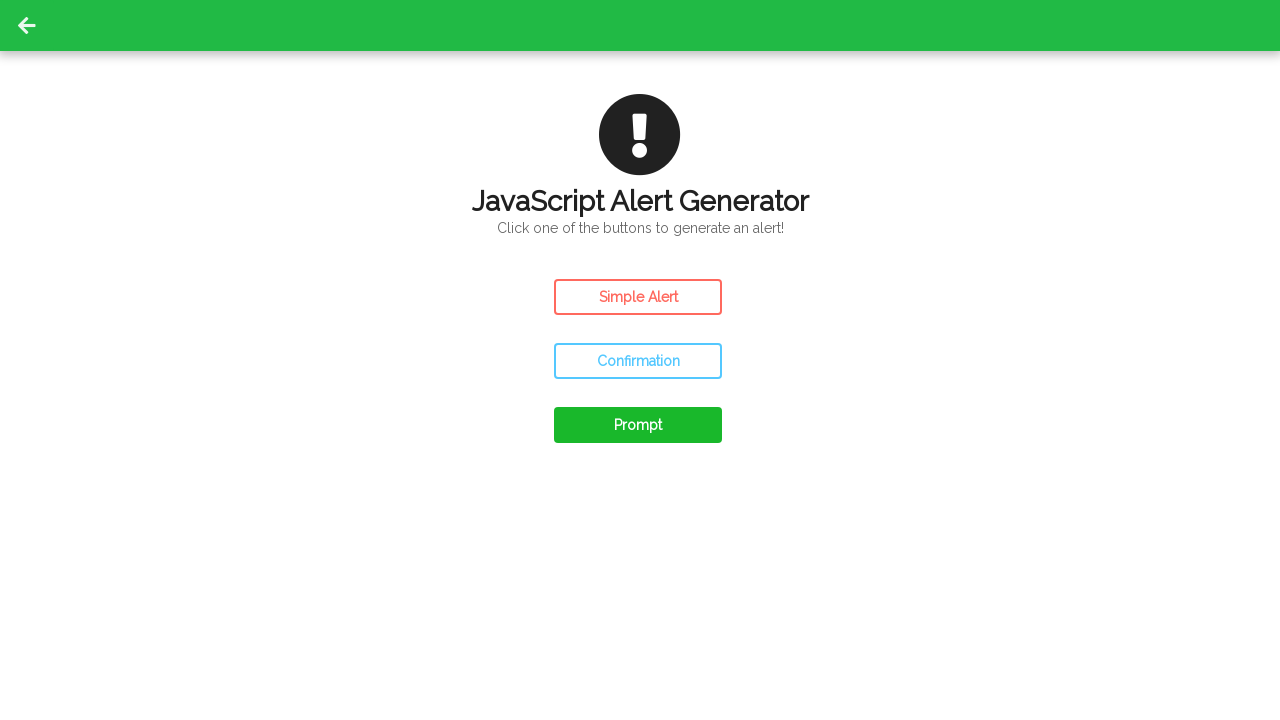

Clicked prompt button again to trigger and accept the JavaScript prompt alert at (638, 425) on #prompt
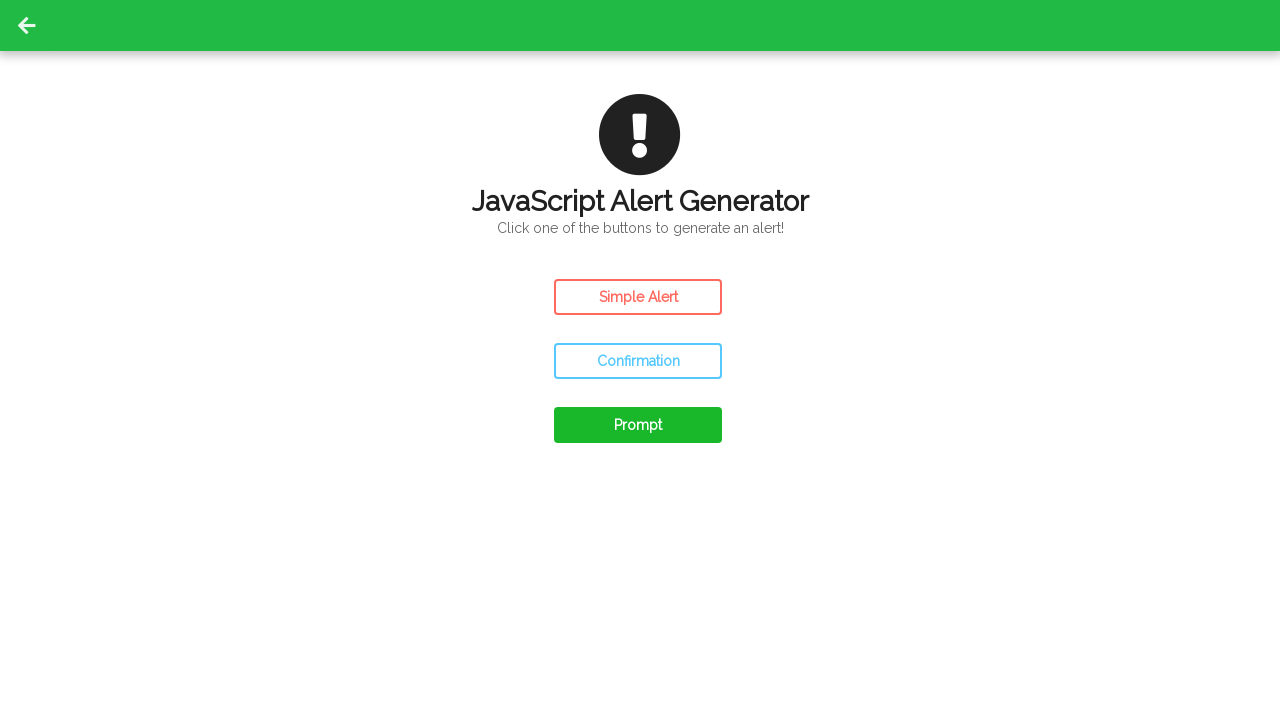

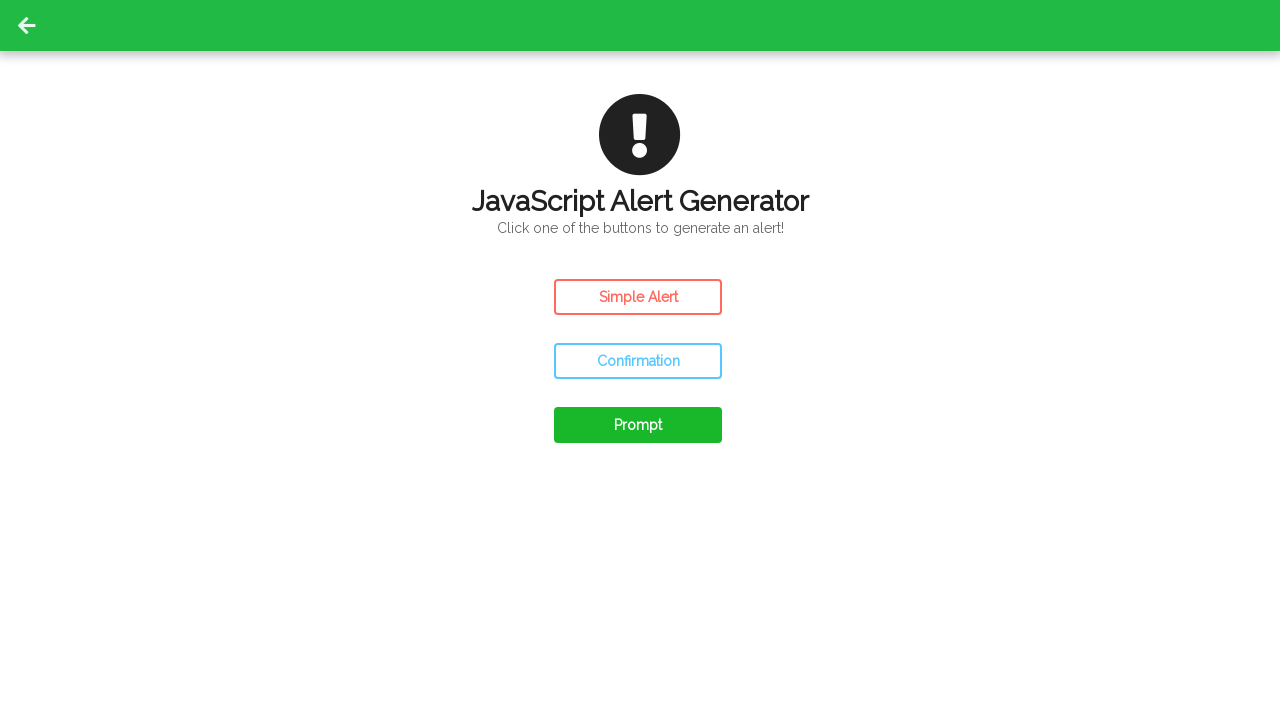